Navigates to the DemoQA homepage and verifies the page loads successfully by checking the title is present

Starting URL: https://demoqa.com/

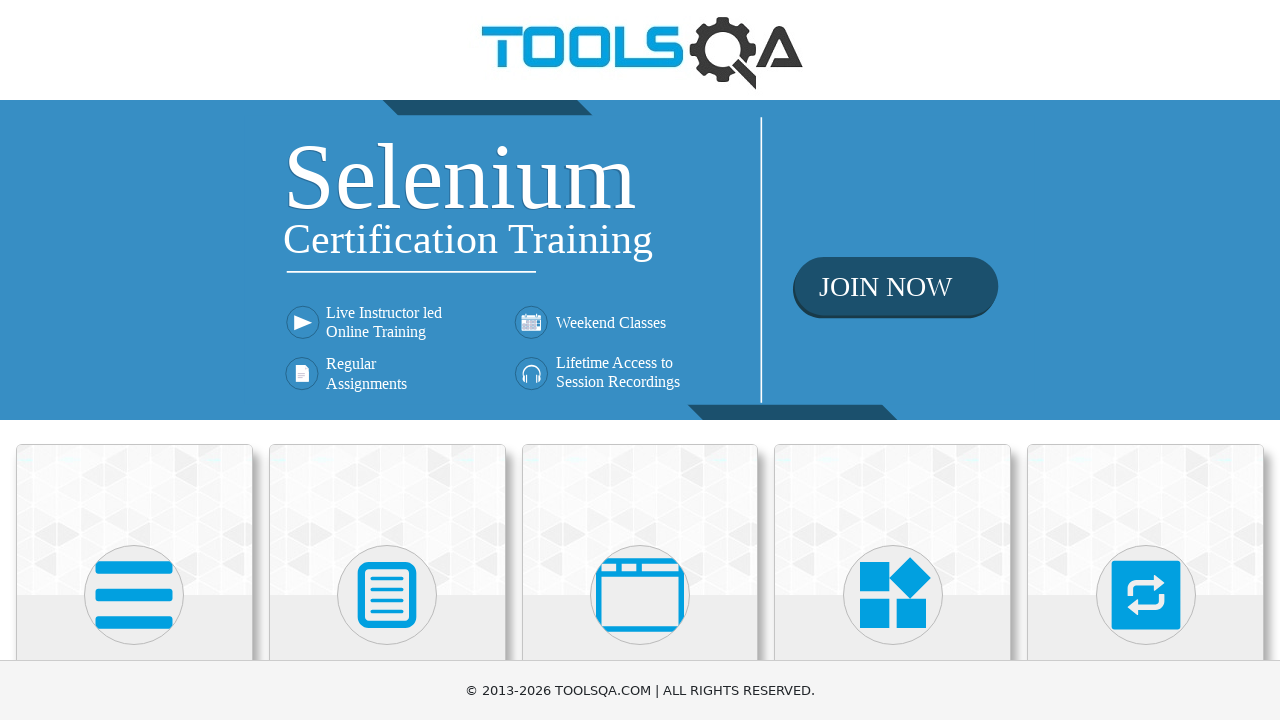

Navigated to DemoQA homepage
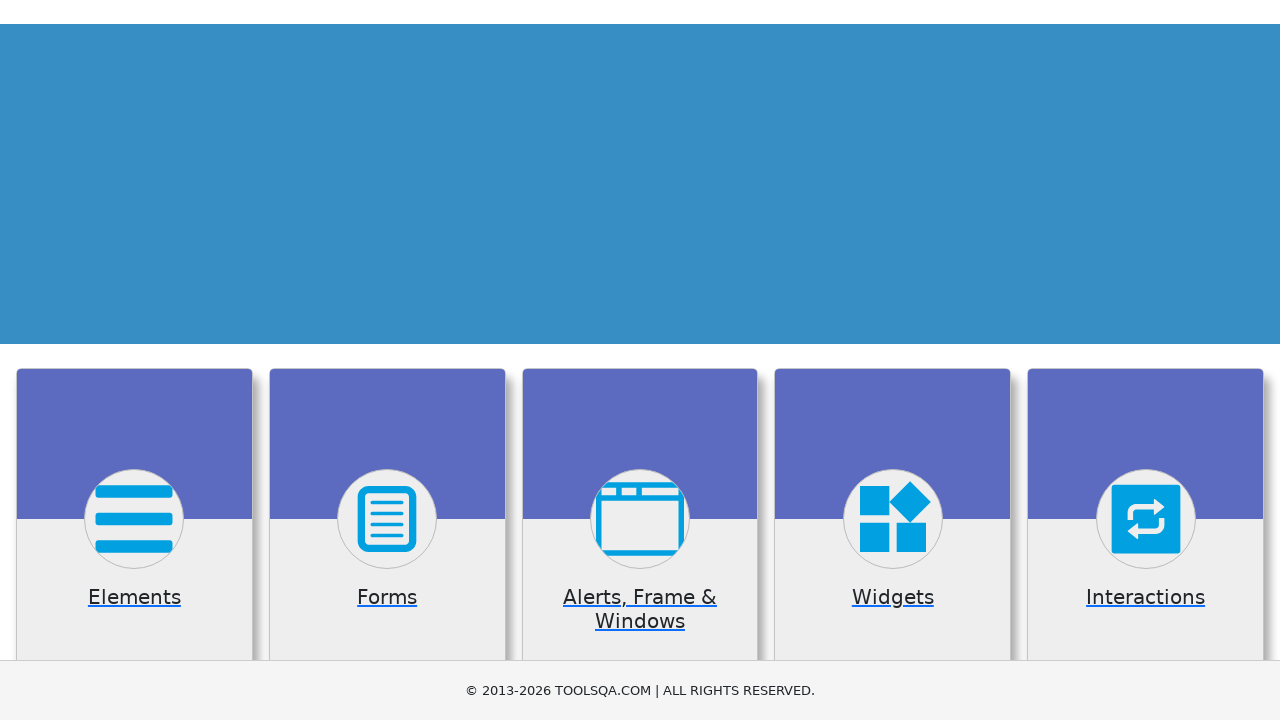

Page finished loading (domcontentloaded state)
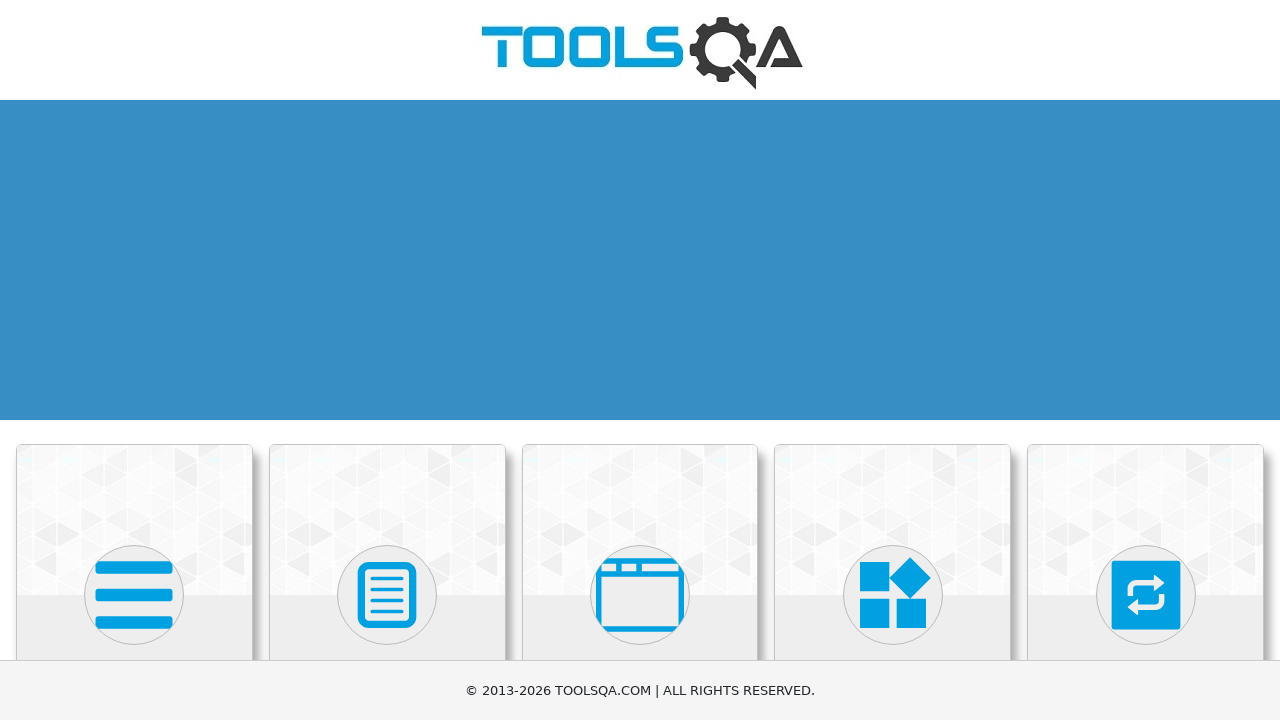

Verified page title is present: demosite
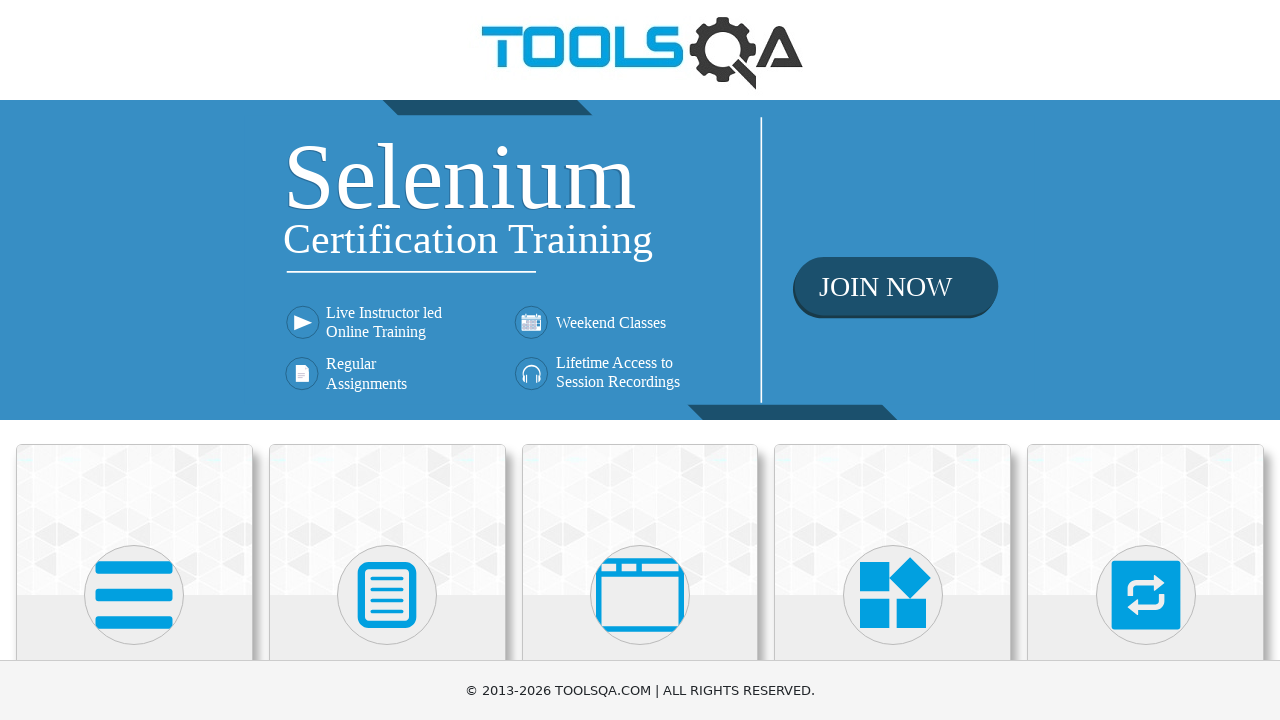

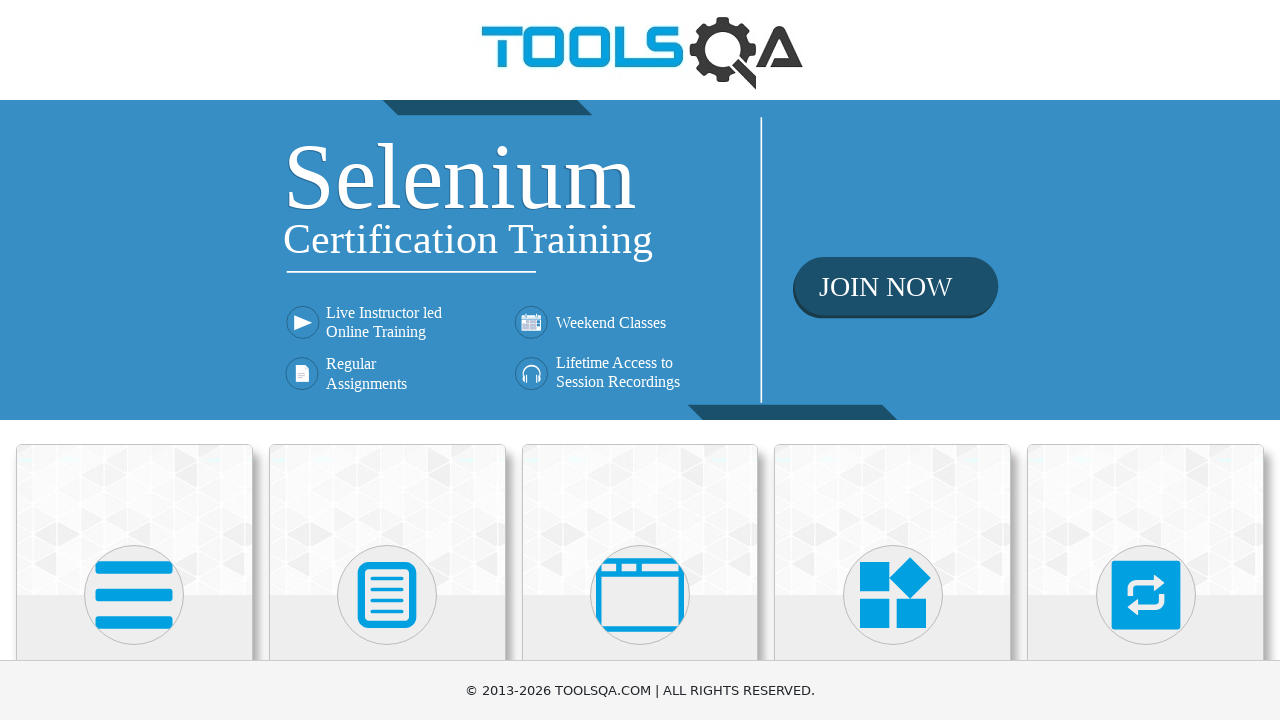